Tests alert handling functionality by triggering an alert dialog and accepting it

Starting URL: http://demo.automationtesting.in/Alerts.html

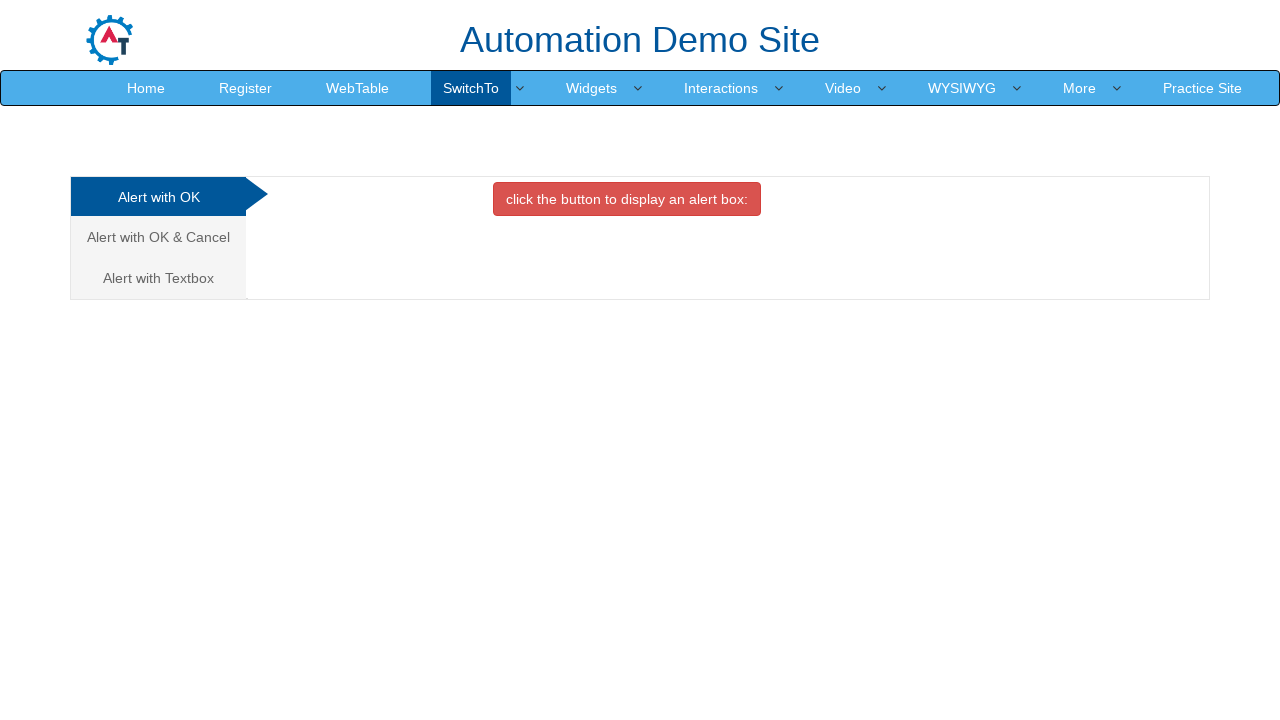

Clicked on 'Alert with OK' tab at (158, 197) on xpath=//a[text()='Alert with OK ']
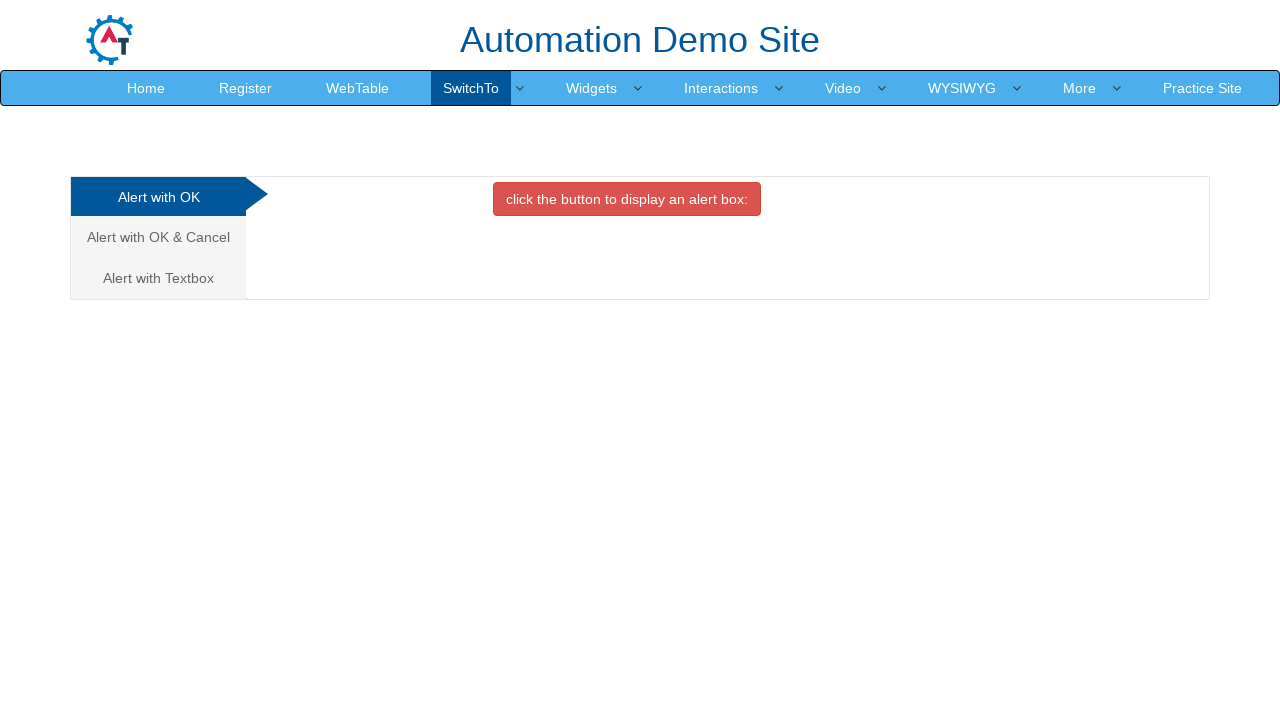

Clicked button to trigger alert dialog at (627, 199) on xpath=//button[@class='btn btn-danger']
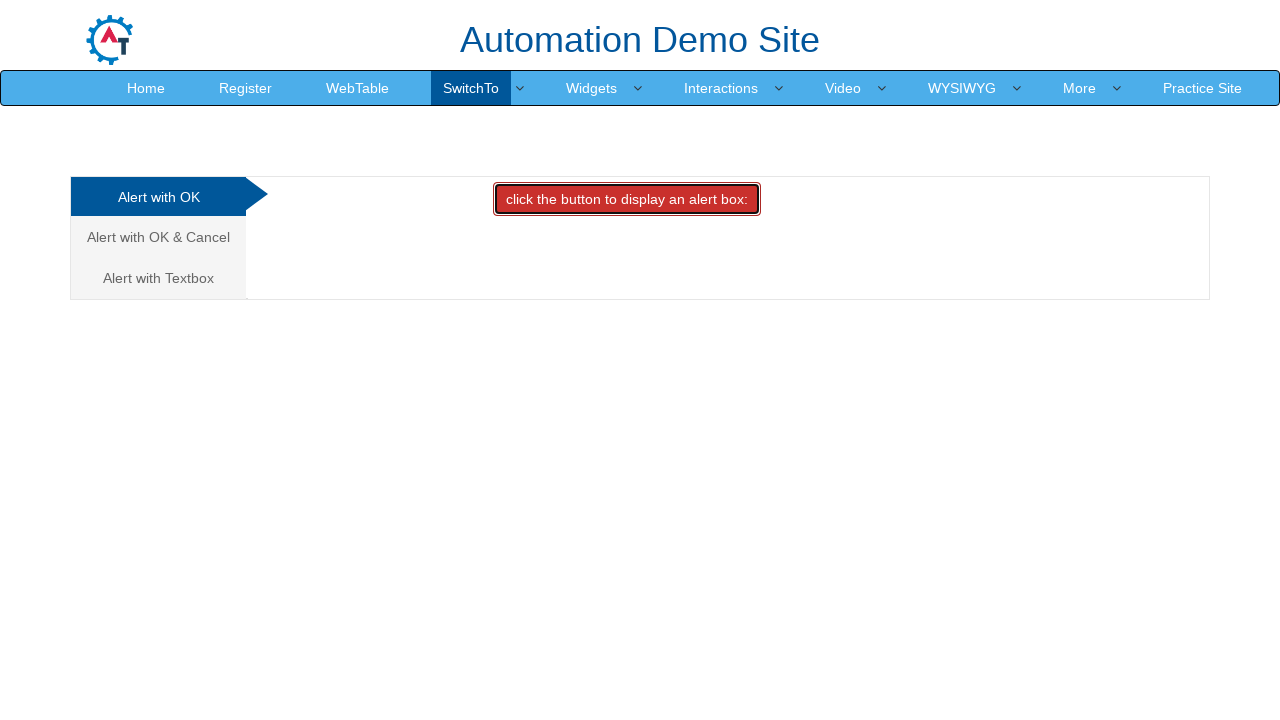

Set up dialog handler to accept alert
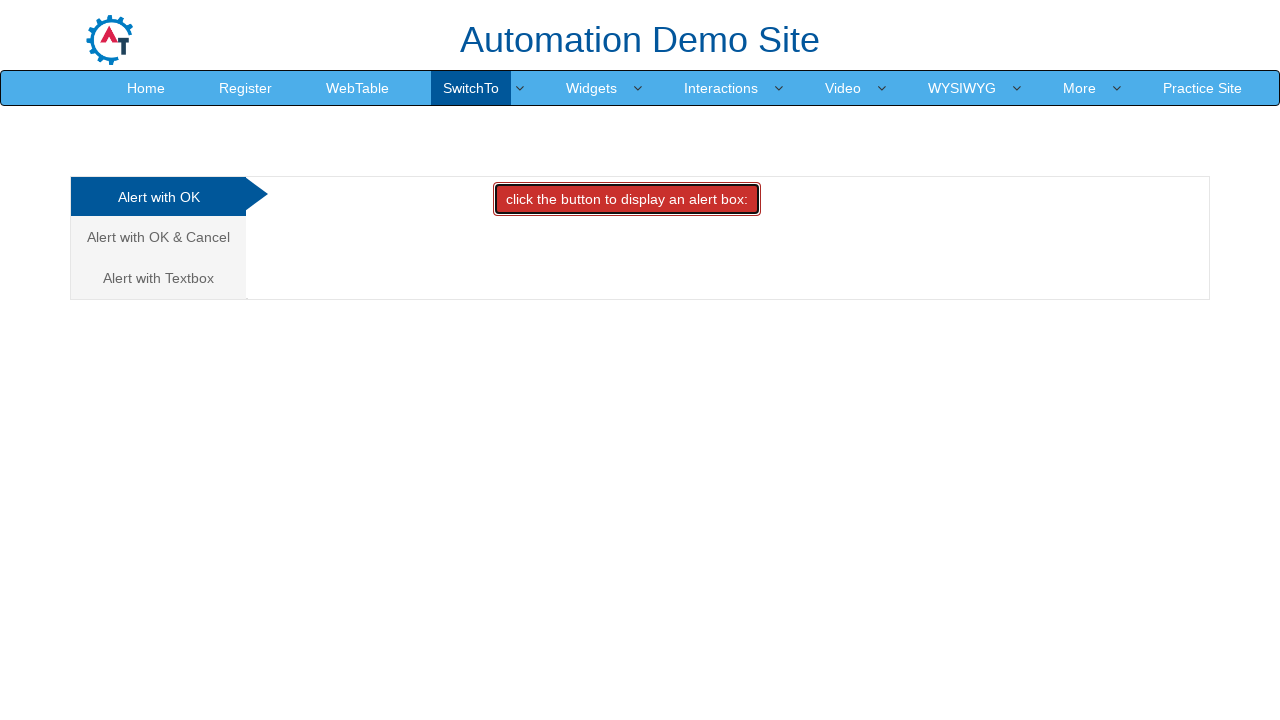

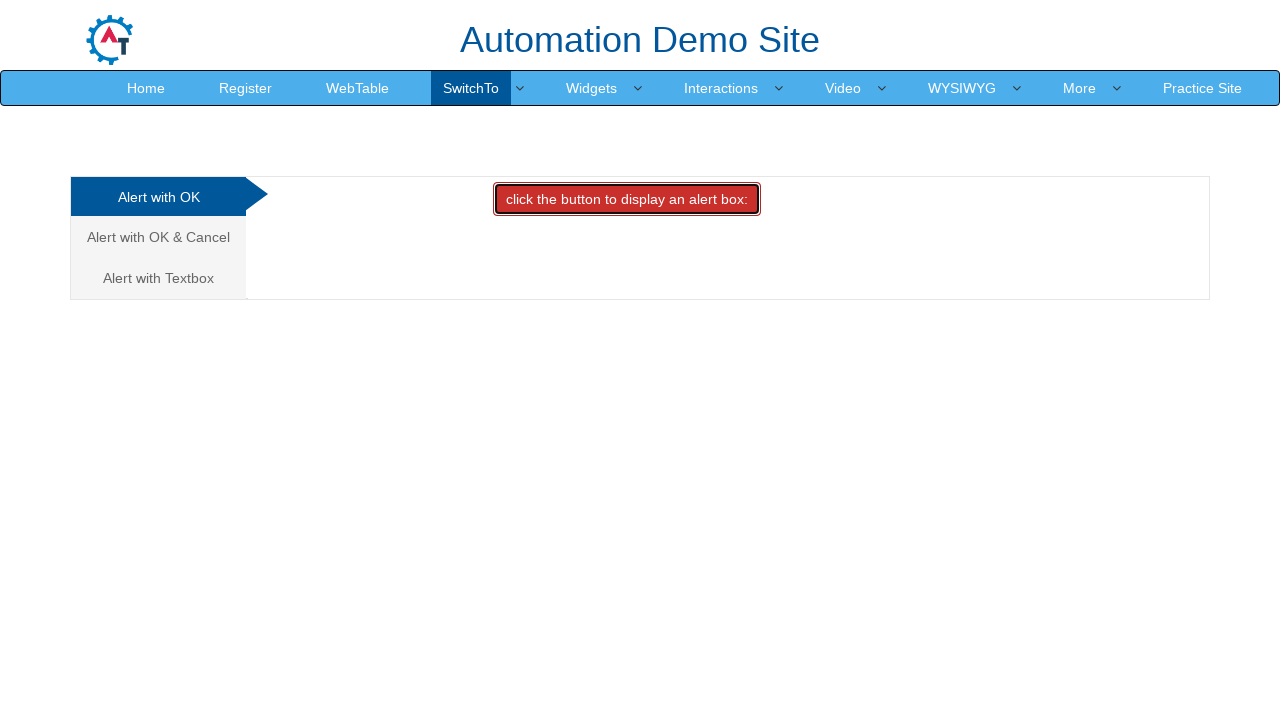